Tests input field and dropdown selection functionality on the-internet.herokuapp.com by filling an input field and selecting a dropdown option

Starting URL: http://the-internet.herokuapp.com/

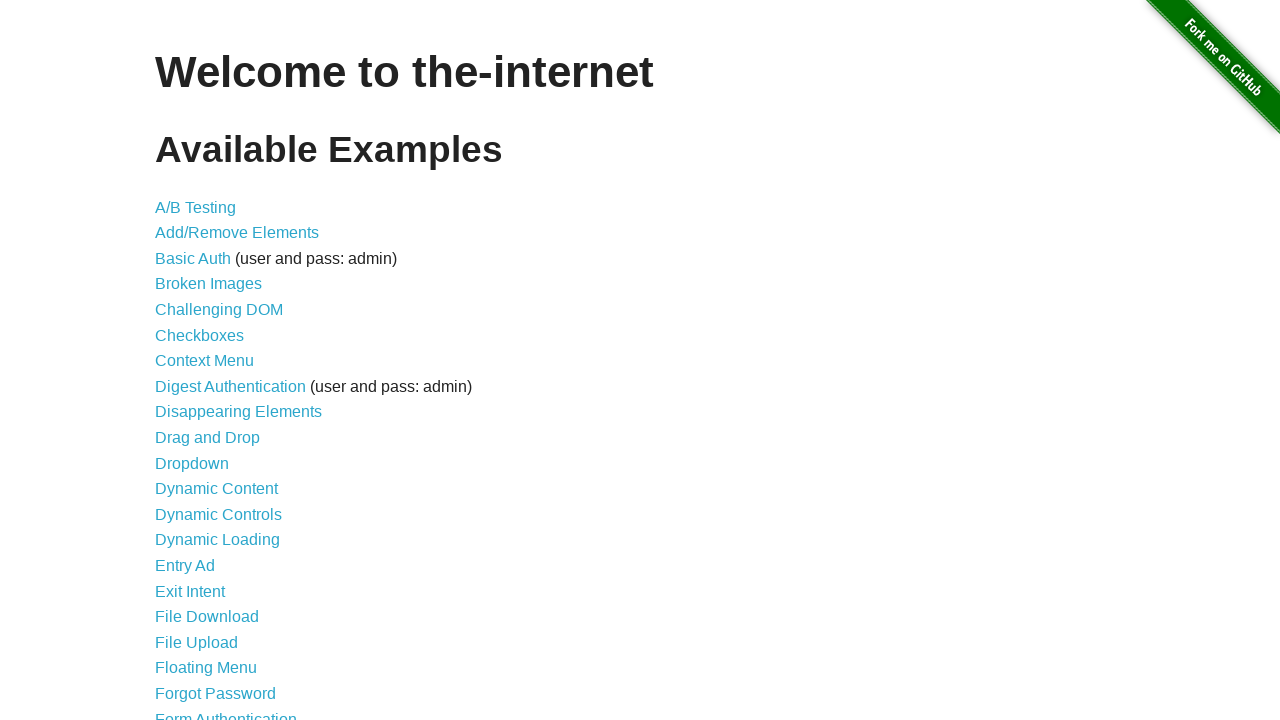

Clicked on Inputs link at (176, 361) on xpath=//a[text()='Inputs']
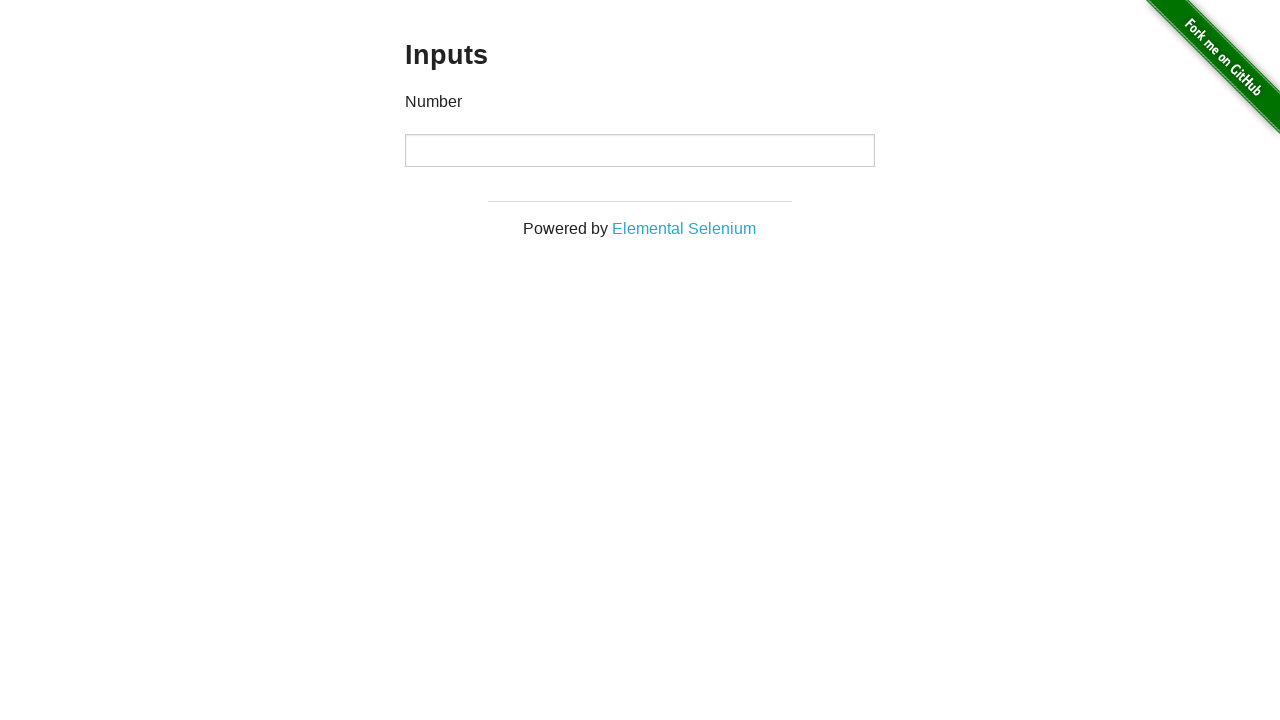

Filled number input field with '123' on //input[@type='number']
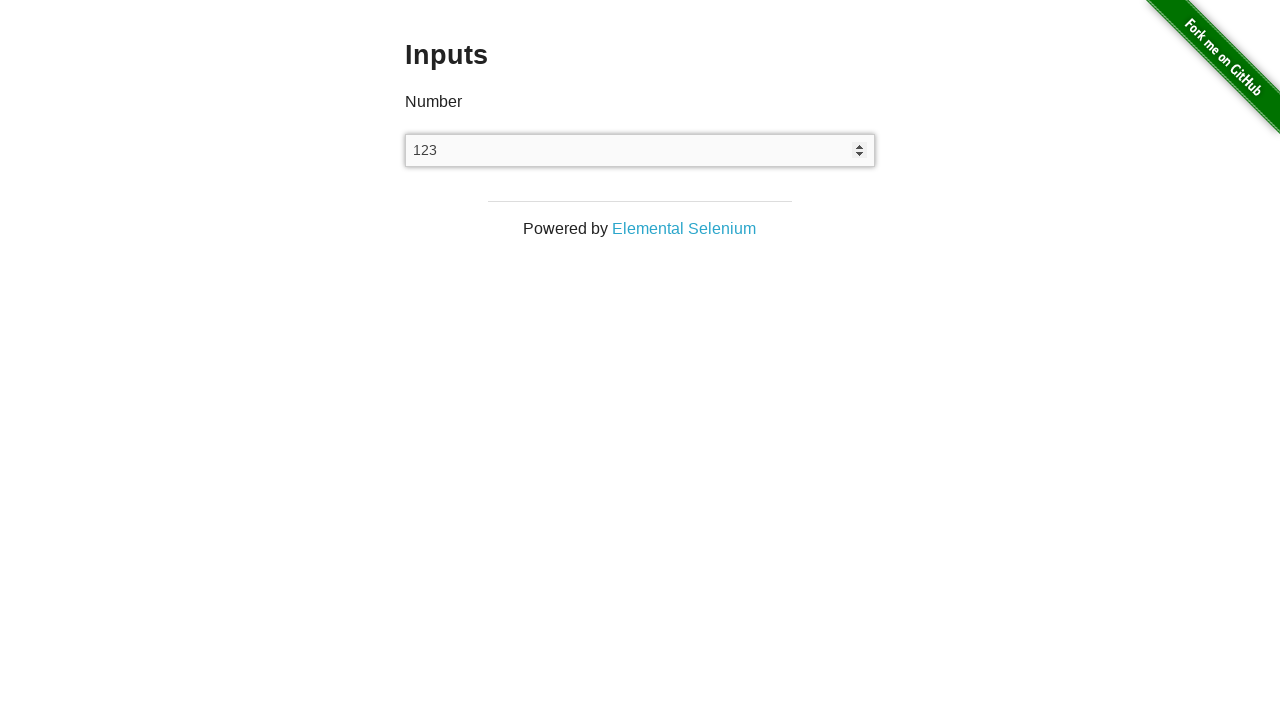

Navigated back to main page
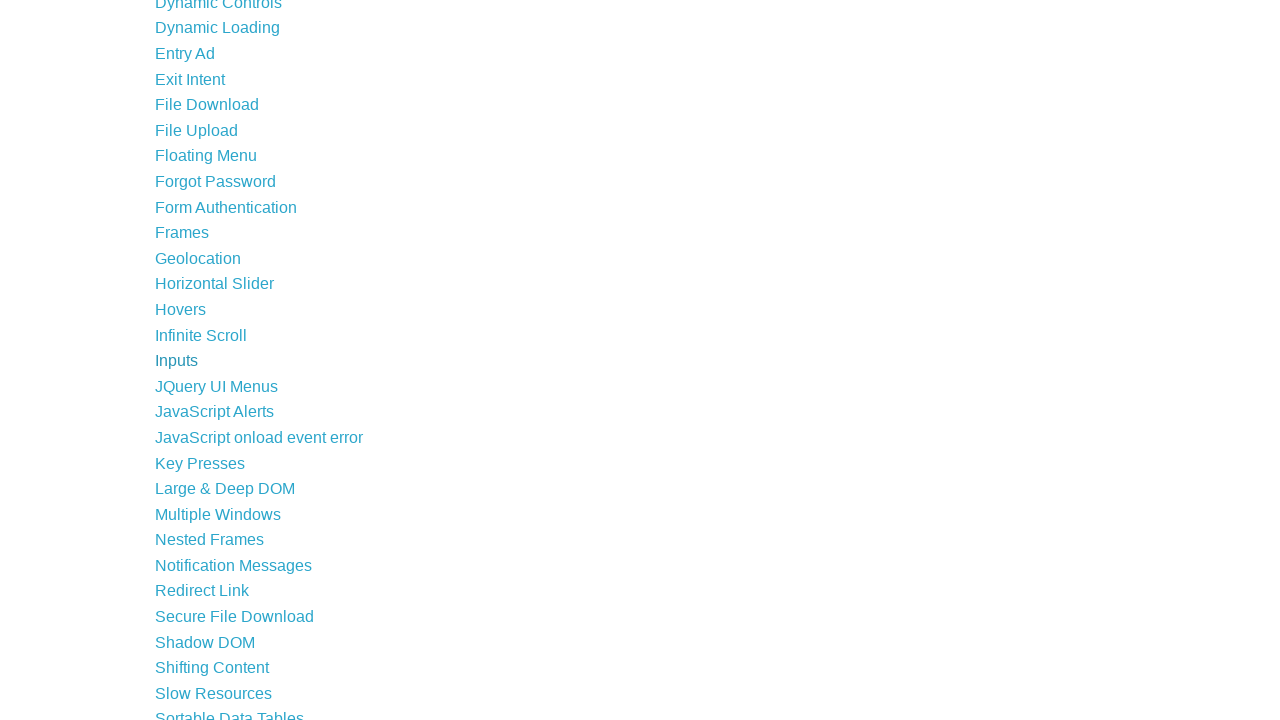

Clicked on Dropdown link at (192, 360) on xpath=//a[text()='Dropdown']
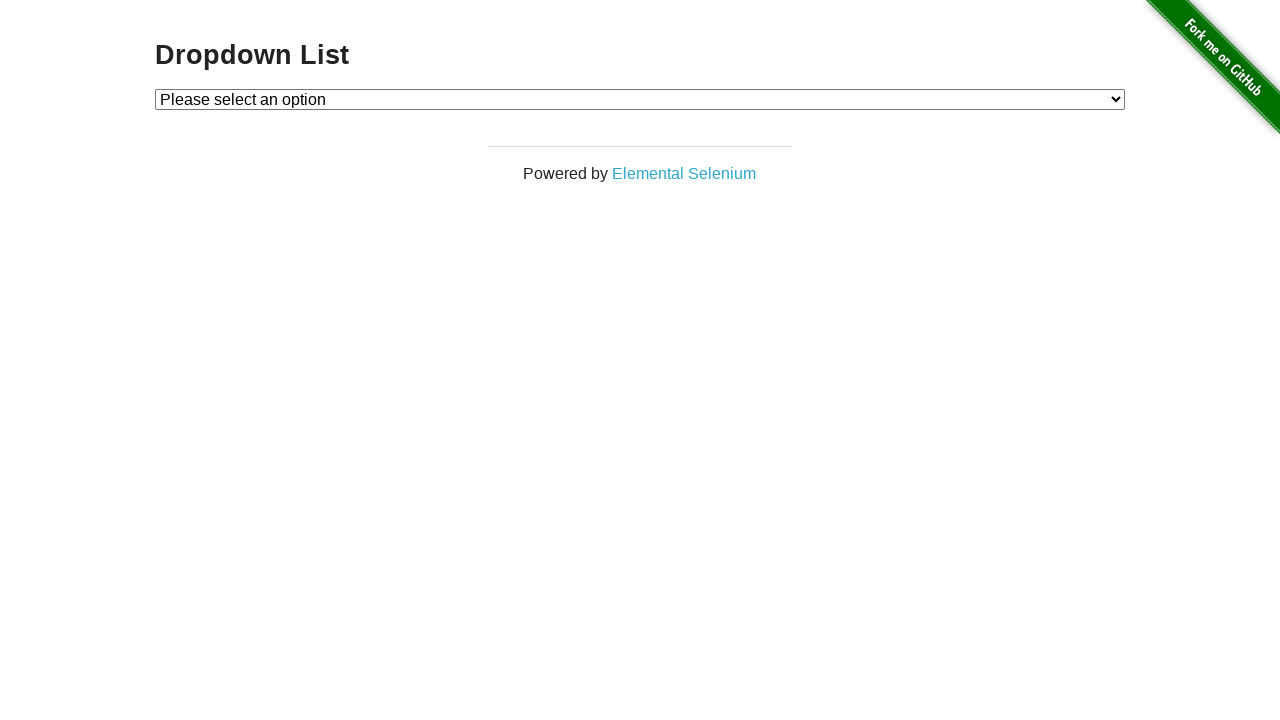

Selected option 2 from dropdown on //*[@id='dropdown']
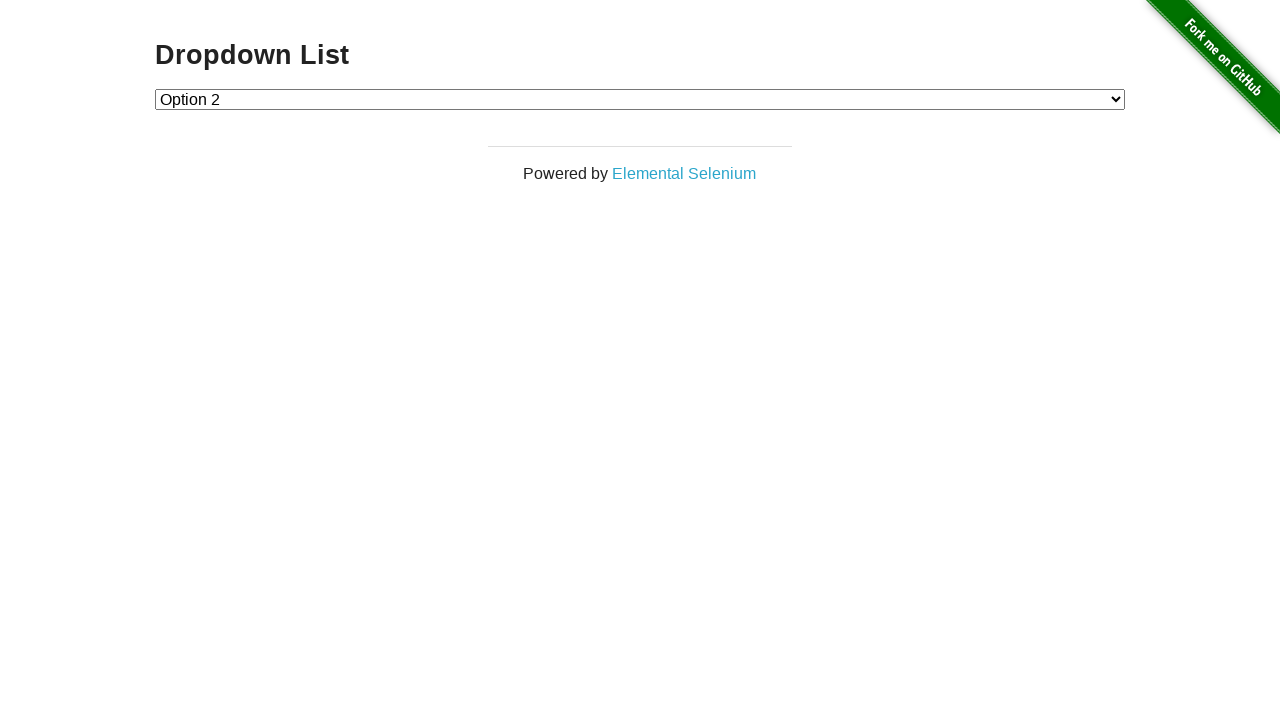

Retrieved selected dropdown value: 2
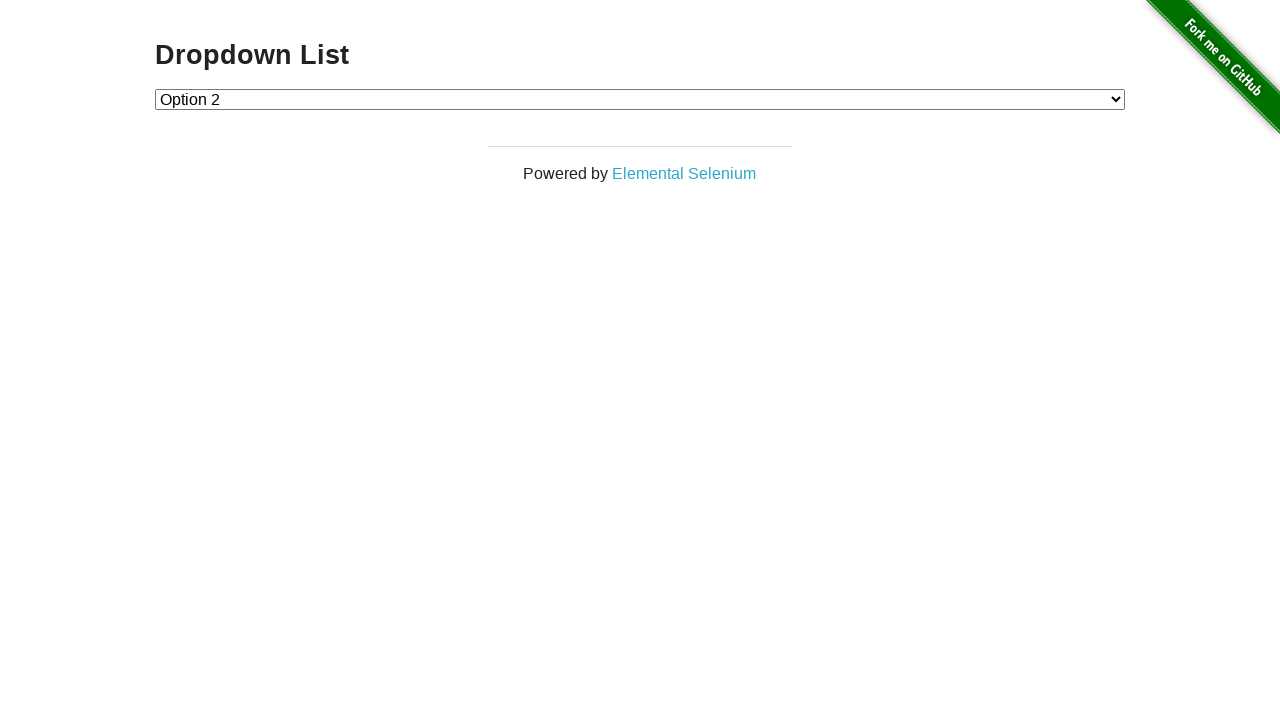

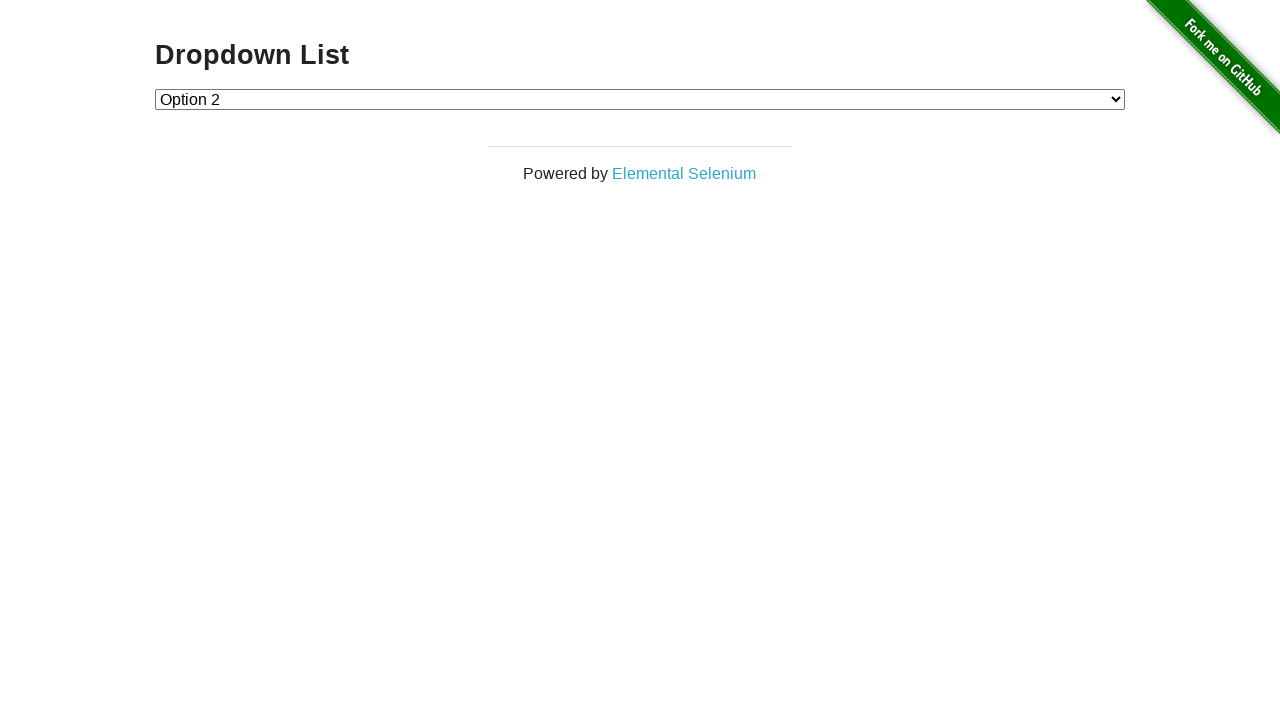